Tests that the Rent-A-Cat page contains both Rent and Return buttons

Starting URL: https://cs1632.appspot.com/

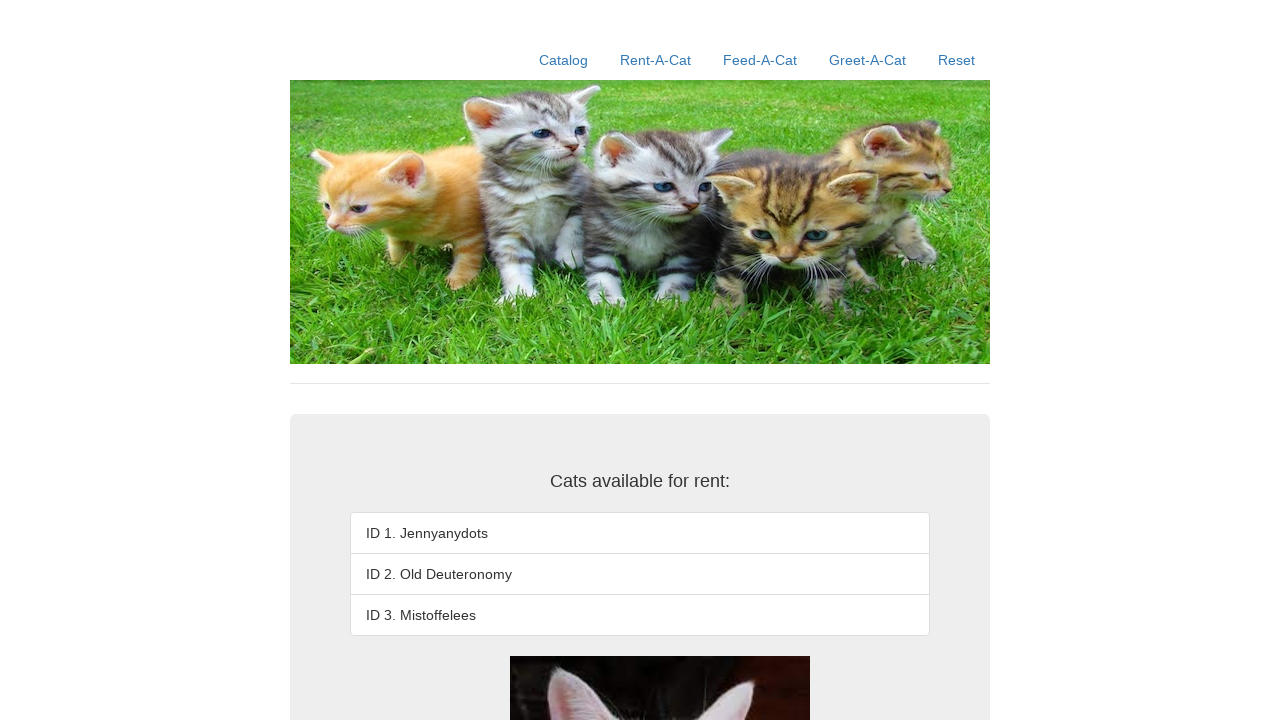

Clicked Rent-A-Cat link at (656, 60) on text=Rent-A-Cat
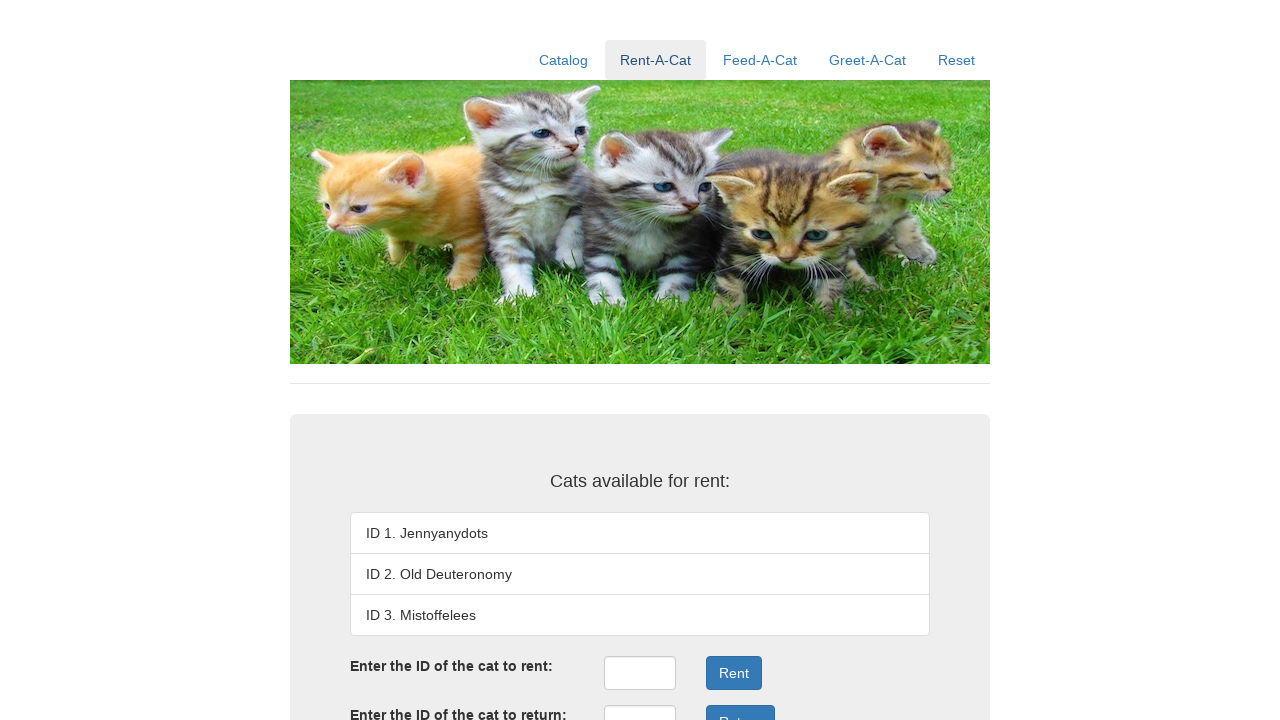

Verified Rent button exists on page
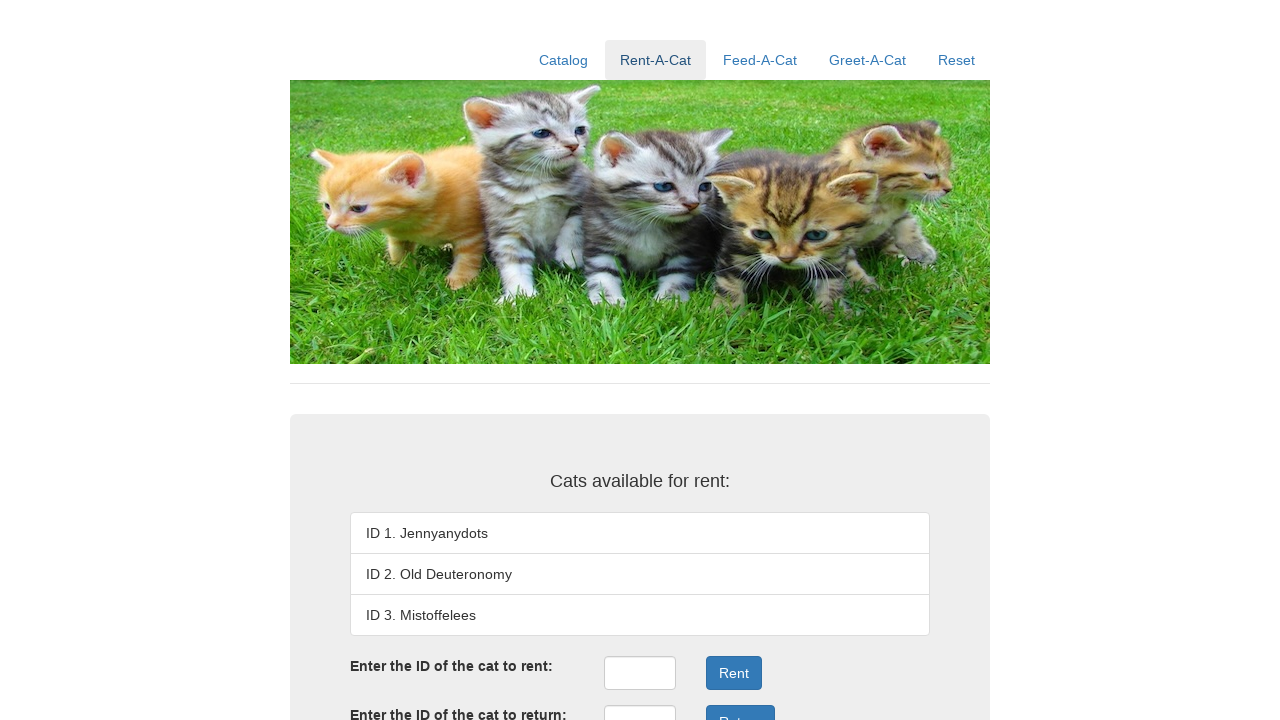

Verified Return button exists on page
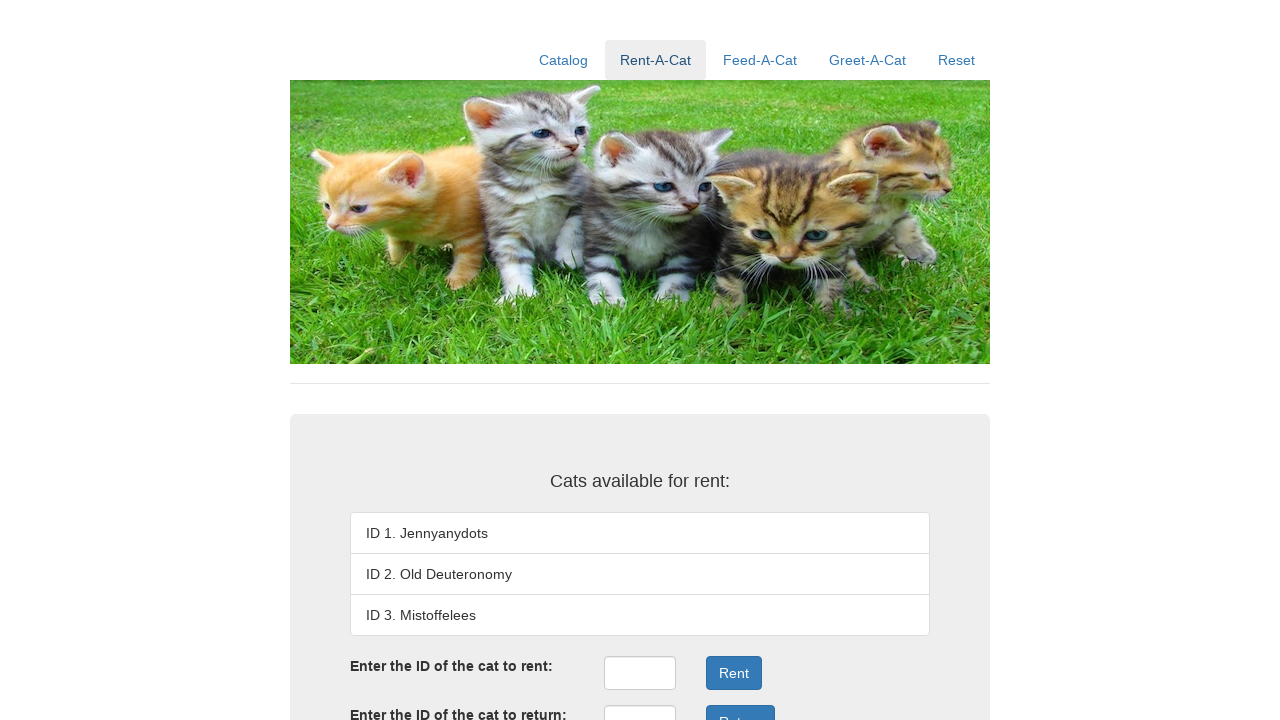

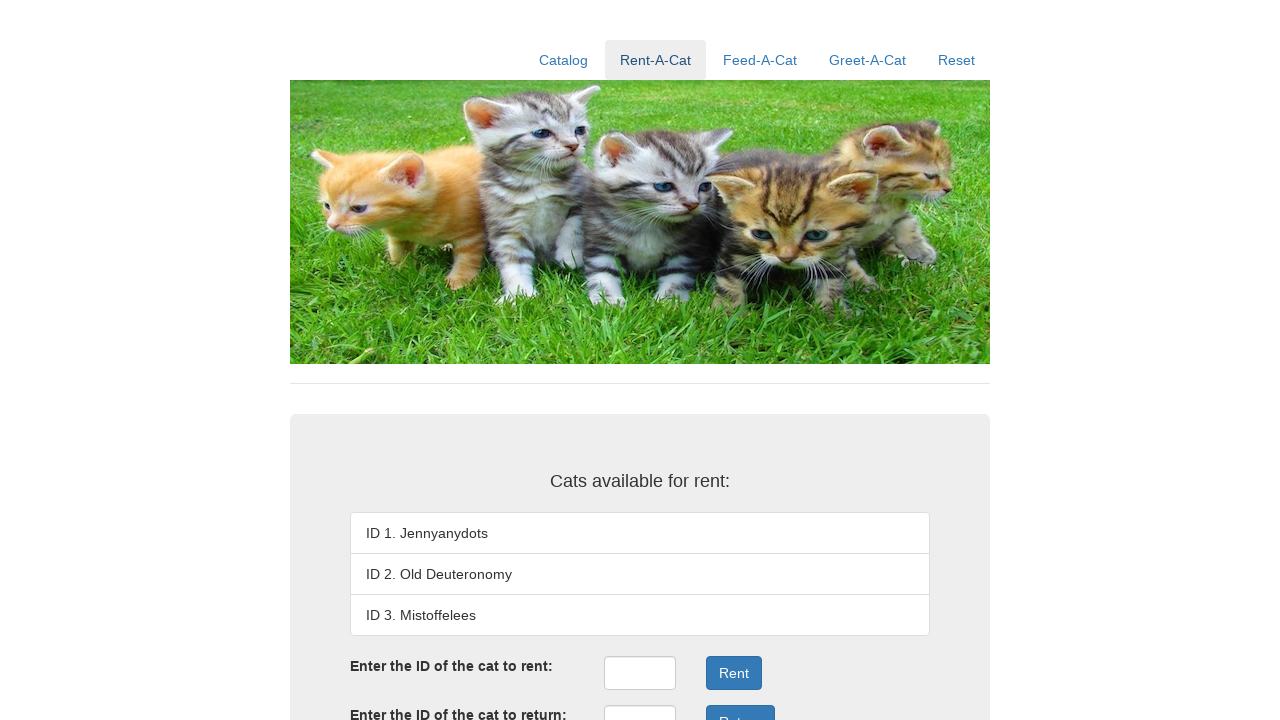